Tests JavaScript alert handling by clicking a button that triggers an alert, accepting the alert, and verifying the result message on the page.

Starting URL: http://the-internet.herokuapp.com/javascript_alerts

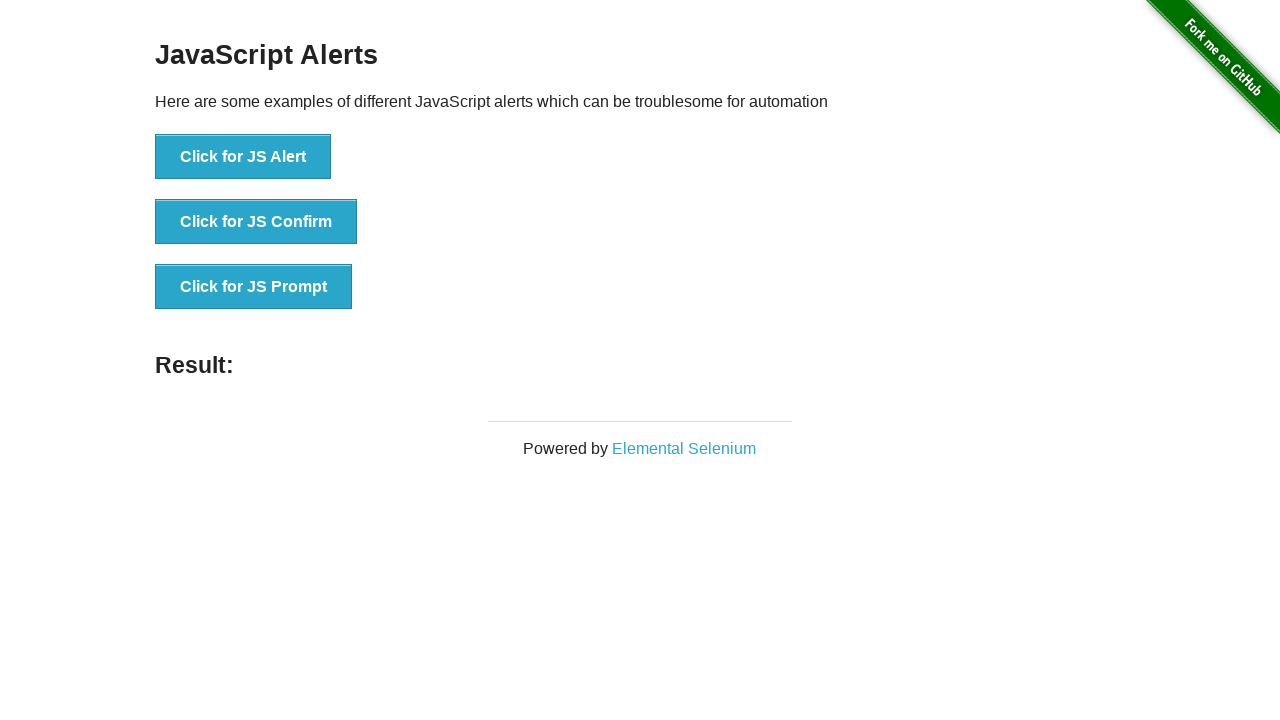

Clicked first button to trigger JavaScript alert at (243, 157) on ul > li:nth-child(1) > button
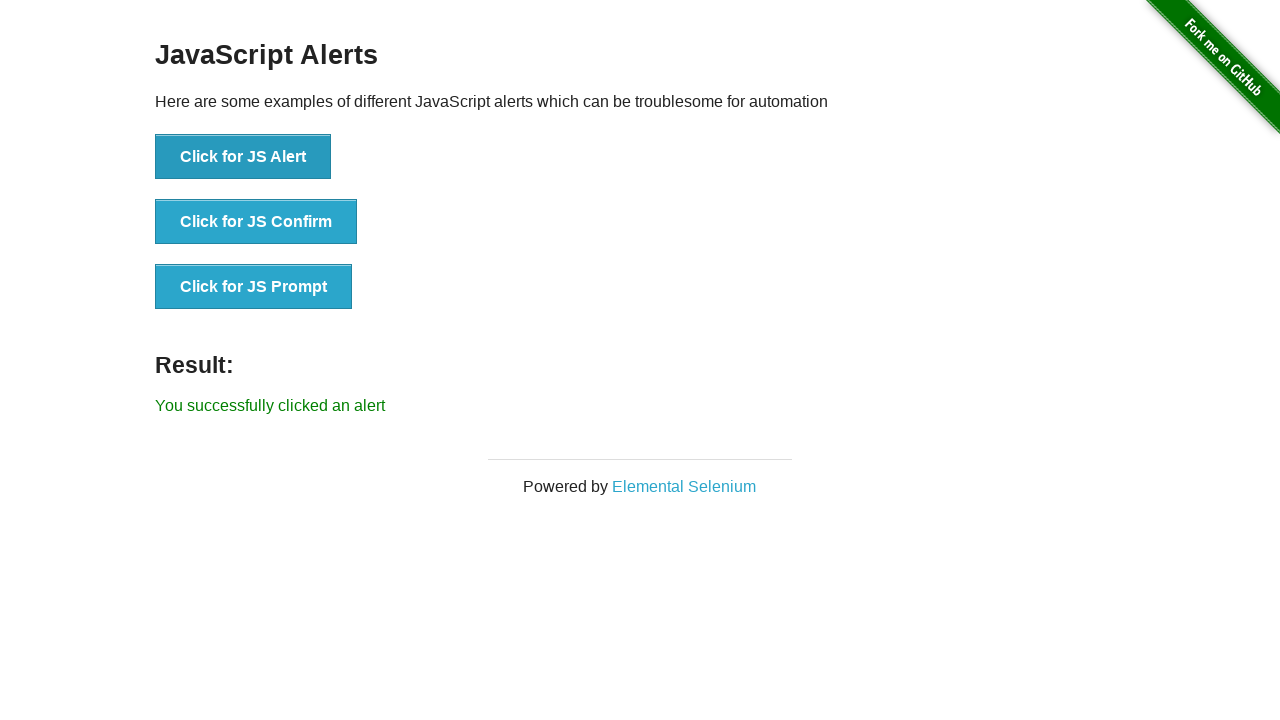

Set up dialog handler to accept alerts
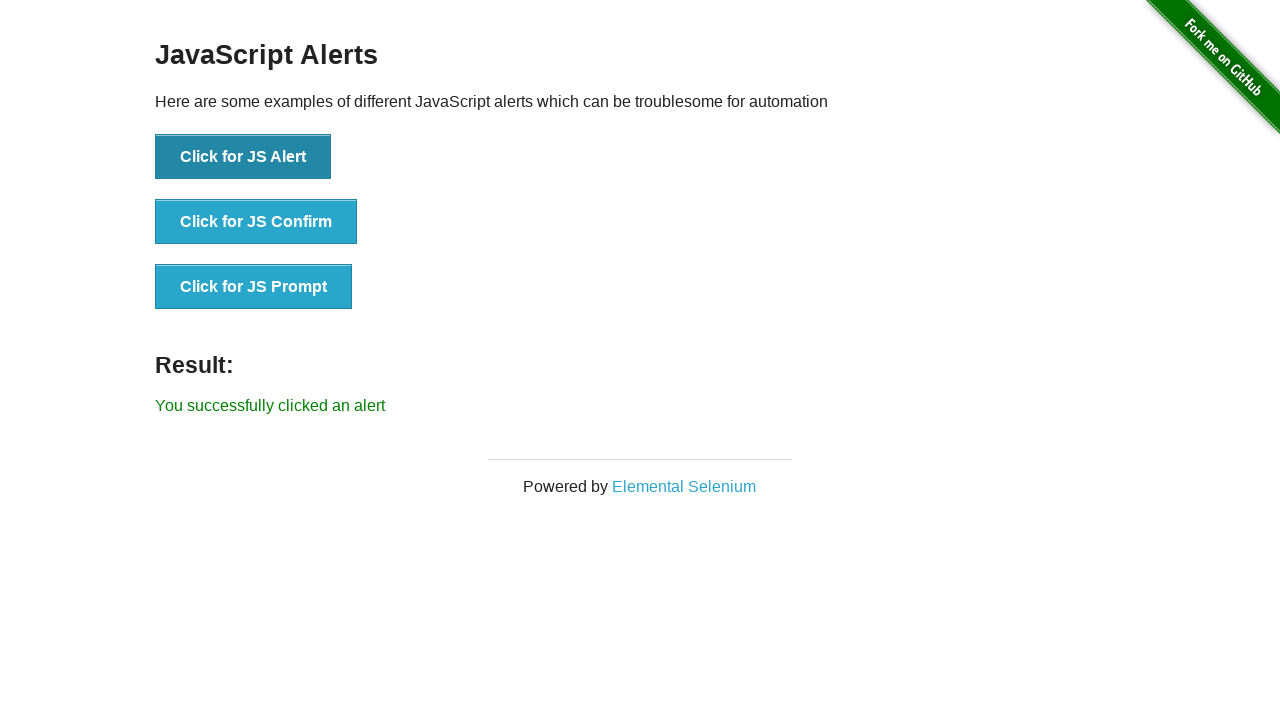

Re-clicked first button to trigger alert with handler ready at (243, 157) on ul > li:nth-child(1) > button
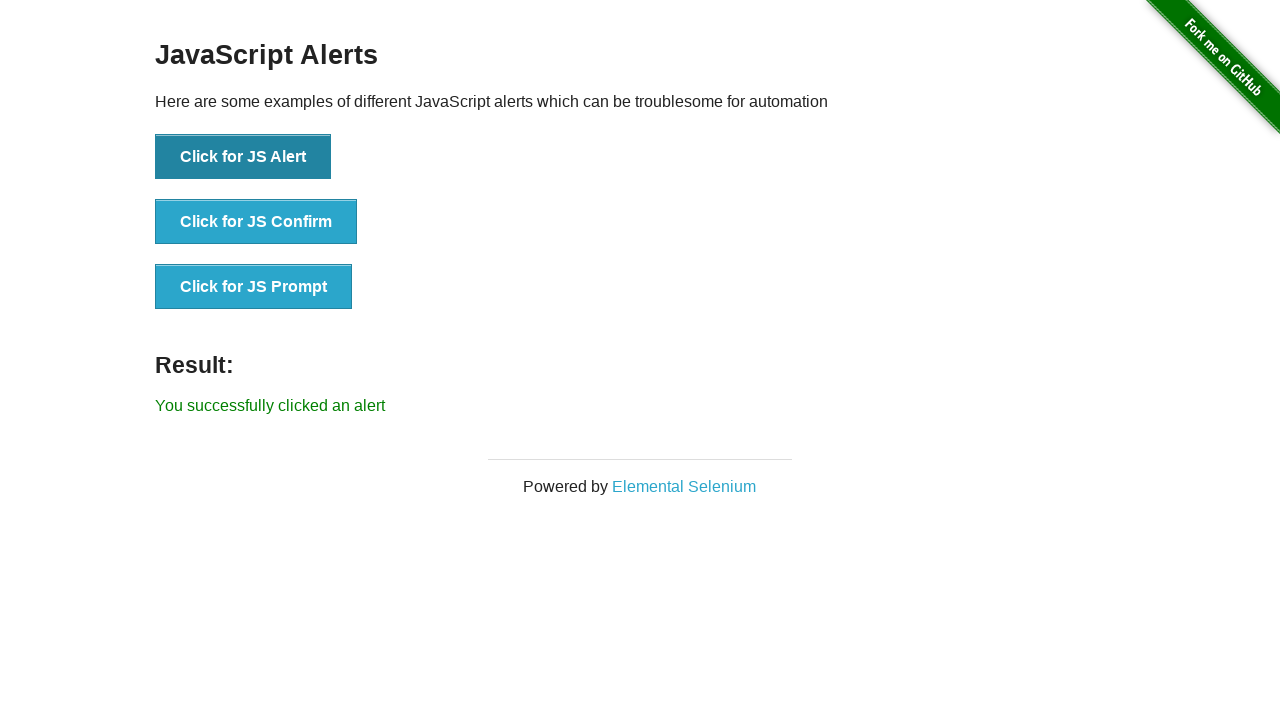

Result message element loaded after accepting alert
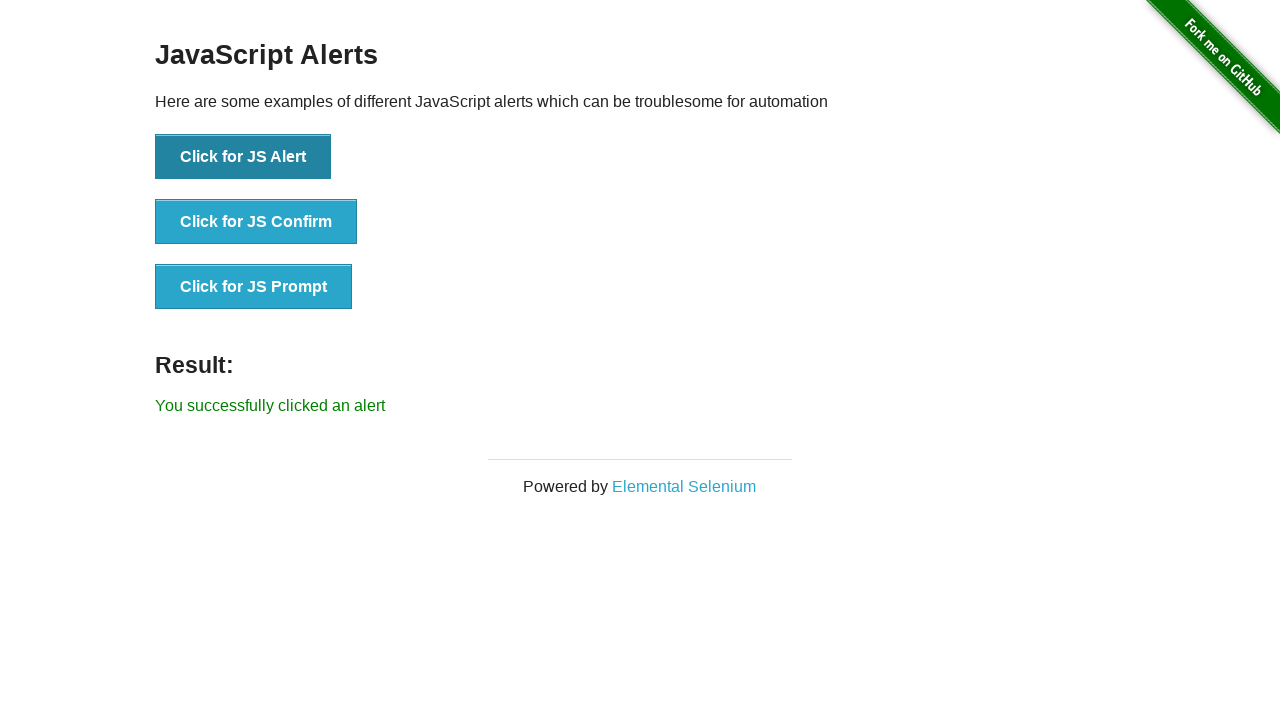

Retrieved result text: 'You successfully clicked an alert'
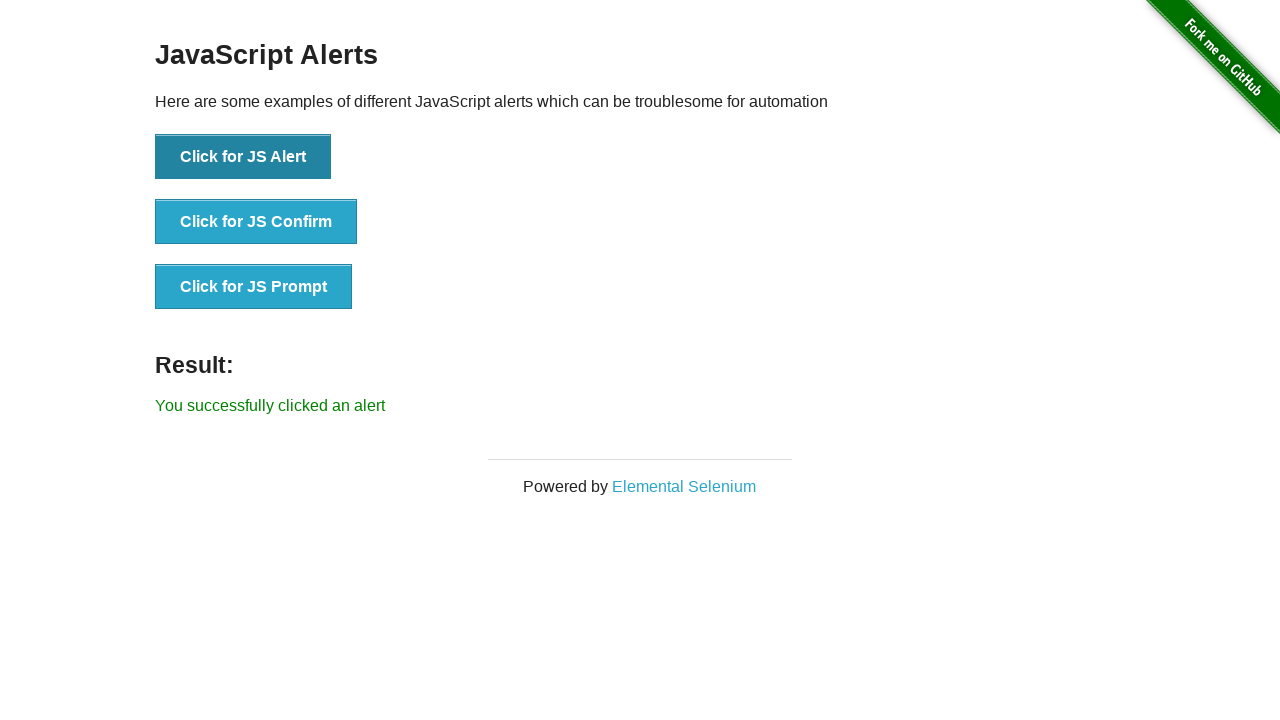

Verified result text matches expected message
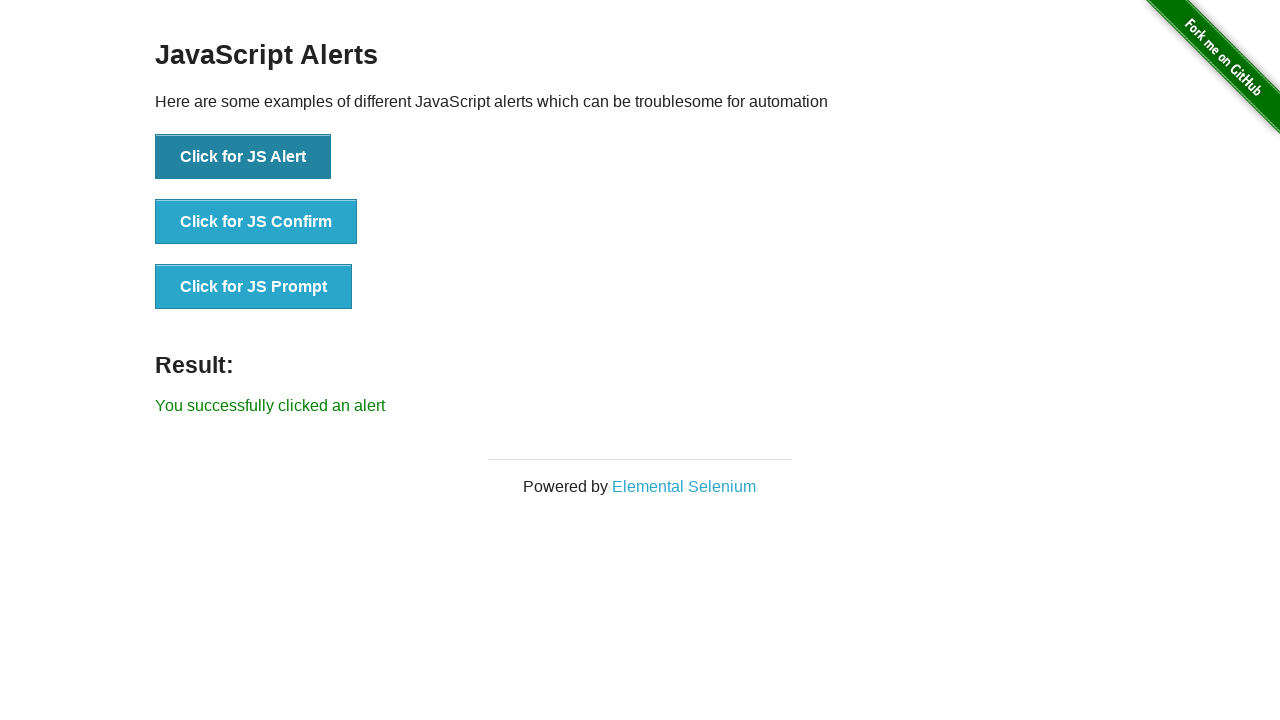

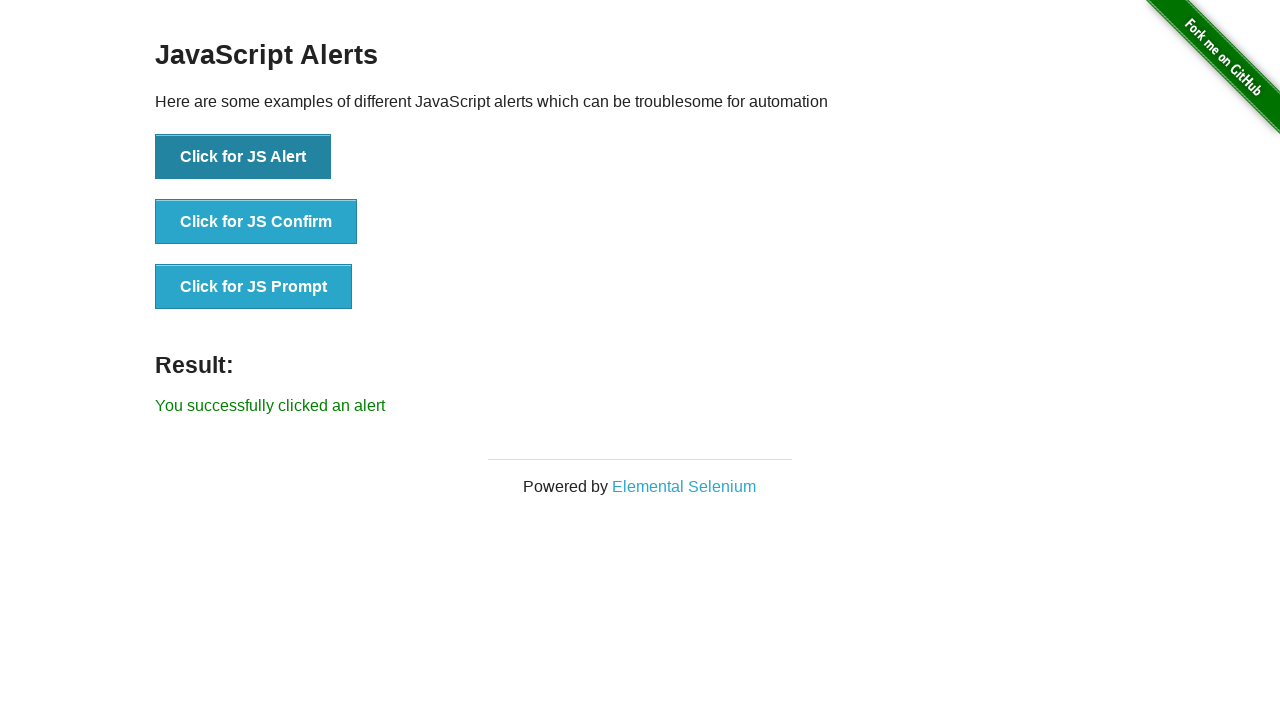